Tests infinite scroll page by navigating to it and waiting for dynamically loaded content blocks.

Starting URL: https://the-internet.herokuapp.com/

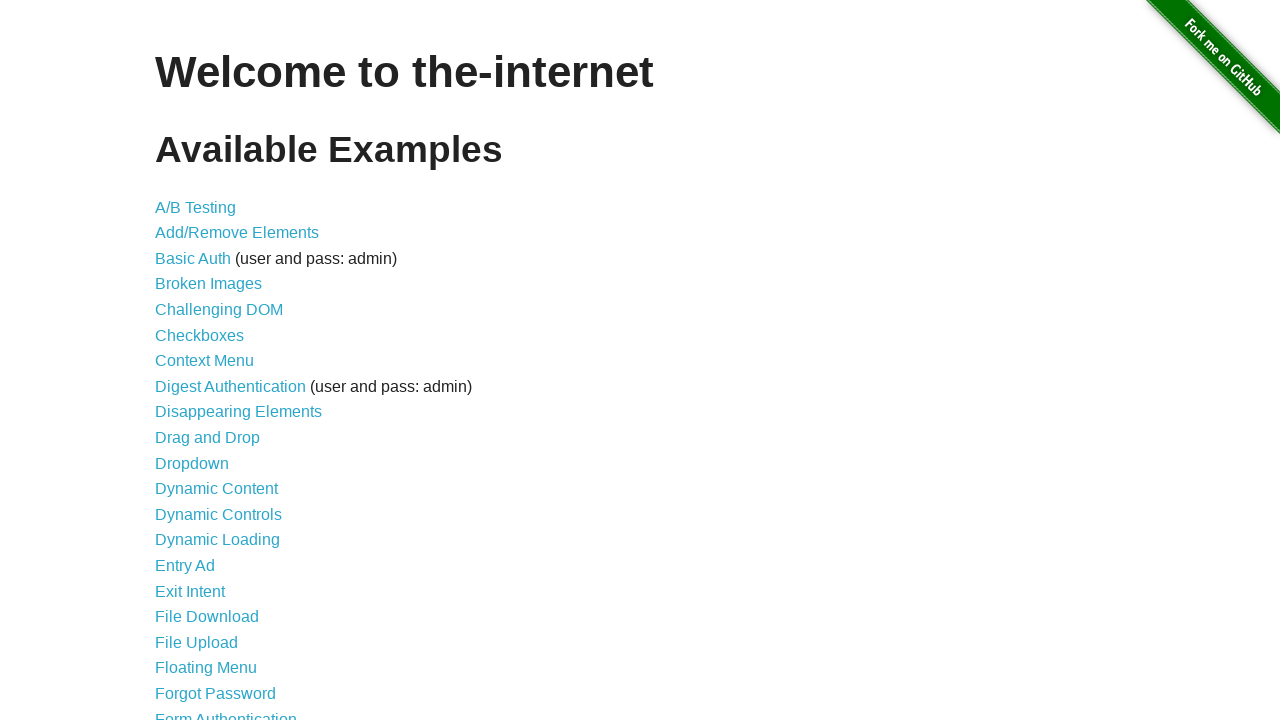

Clicked link to navigate to infinite scroll page at (201, 360) on a[href='/infinite_scroll']
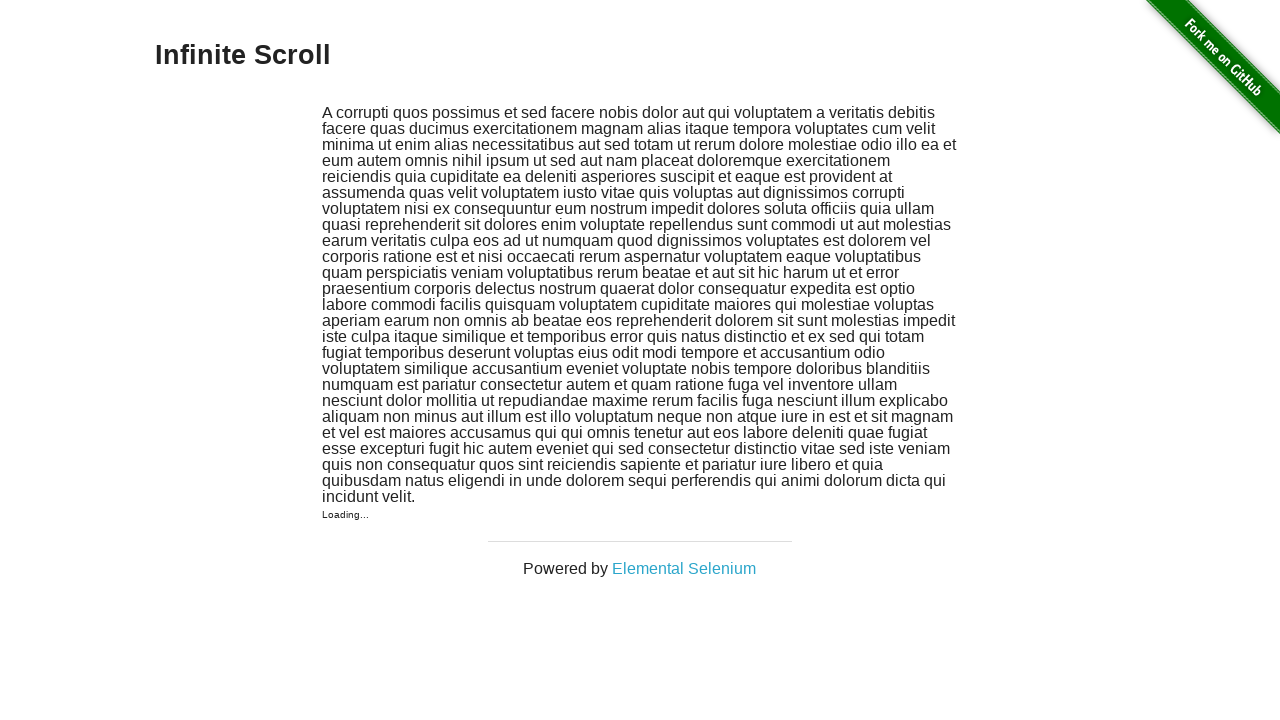

Infinite scroll content loaded dynamically
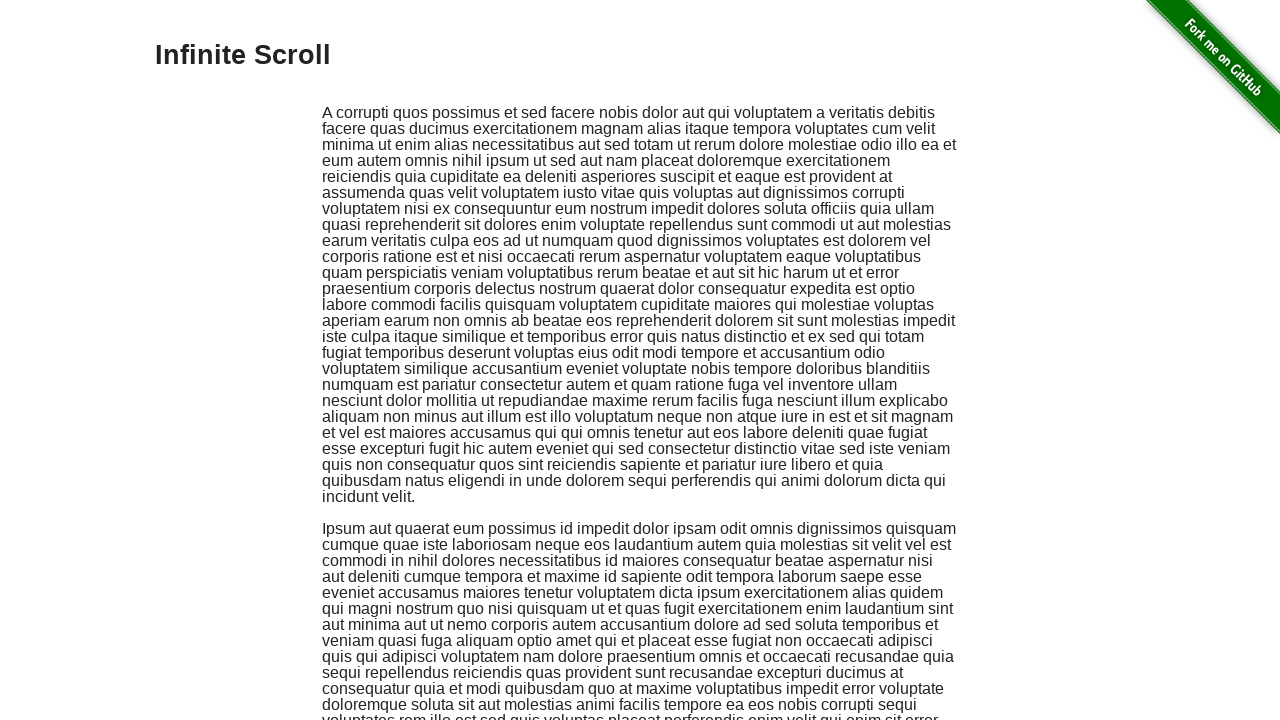

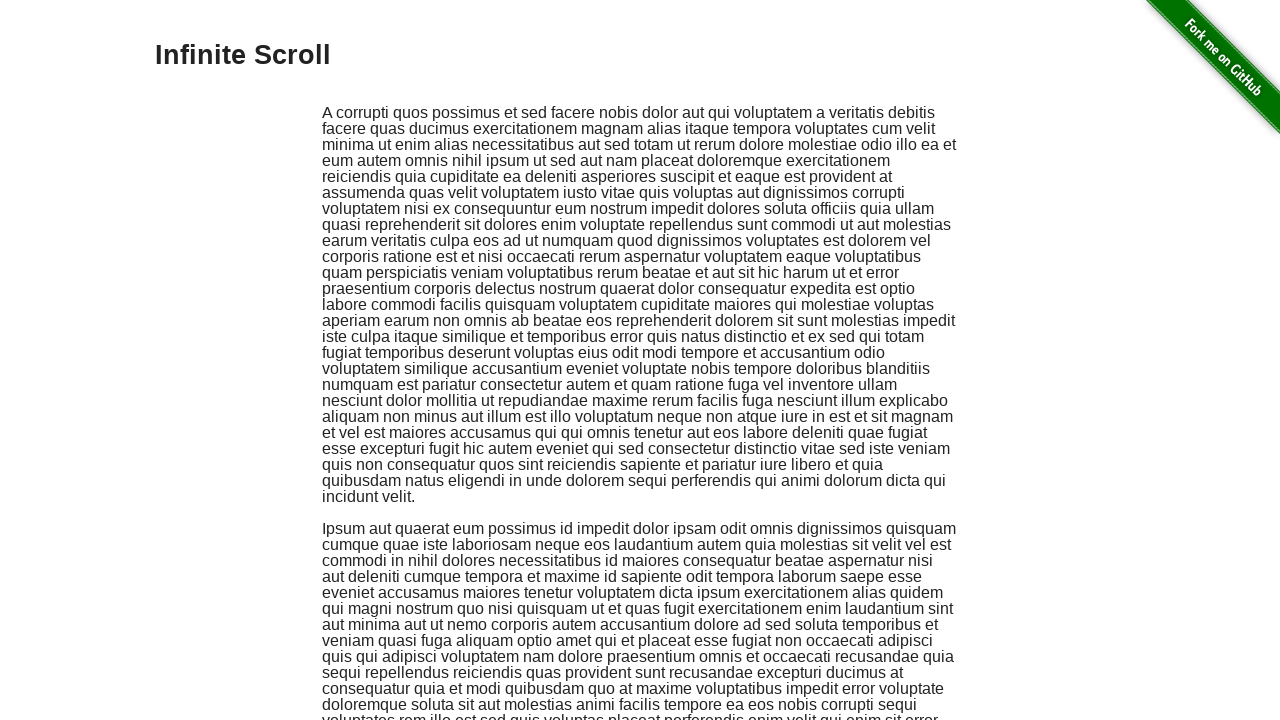